Tests keyboard shortcuts (undo and redo) on a form input field by typing text, then pressing Ctrl+Z to undo and Ctrl+Y to redo

Starting URL: https://www.w3schools.com/html/html_forms.asp

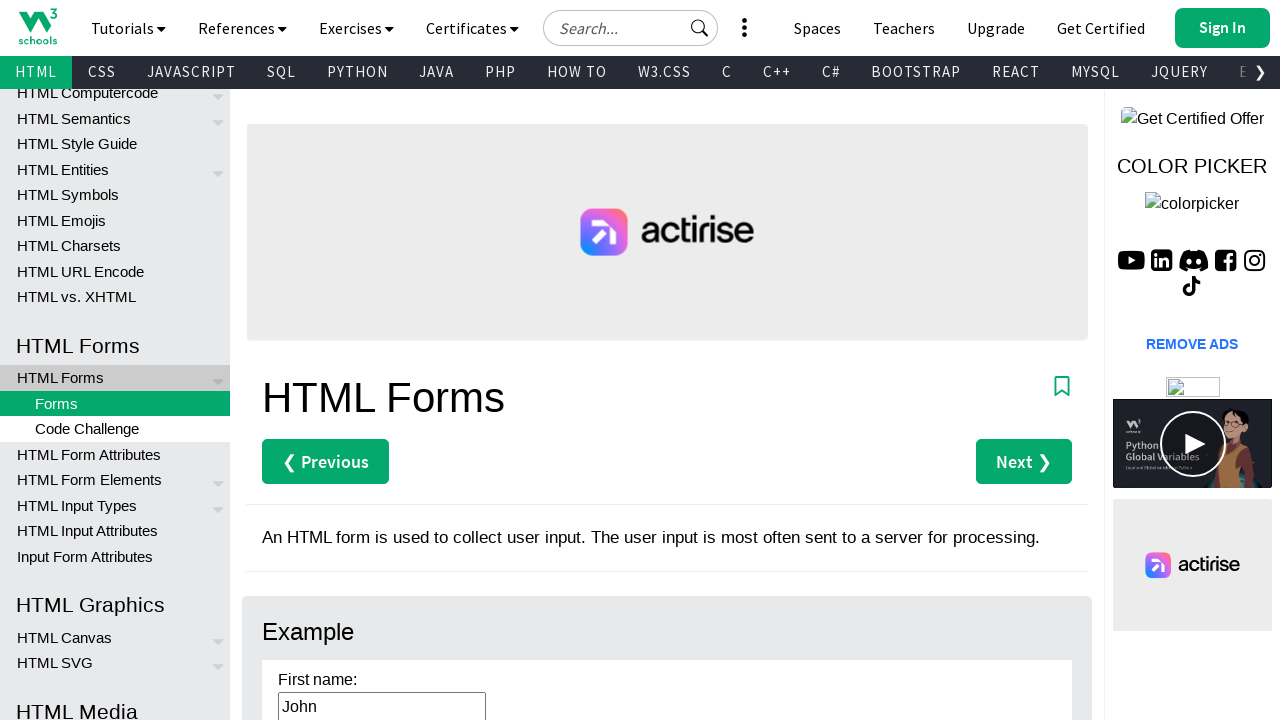

Filled firstname input field with 'Selenium Test' on input[name='firstname']
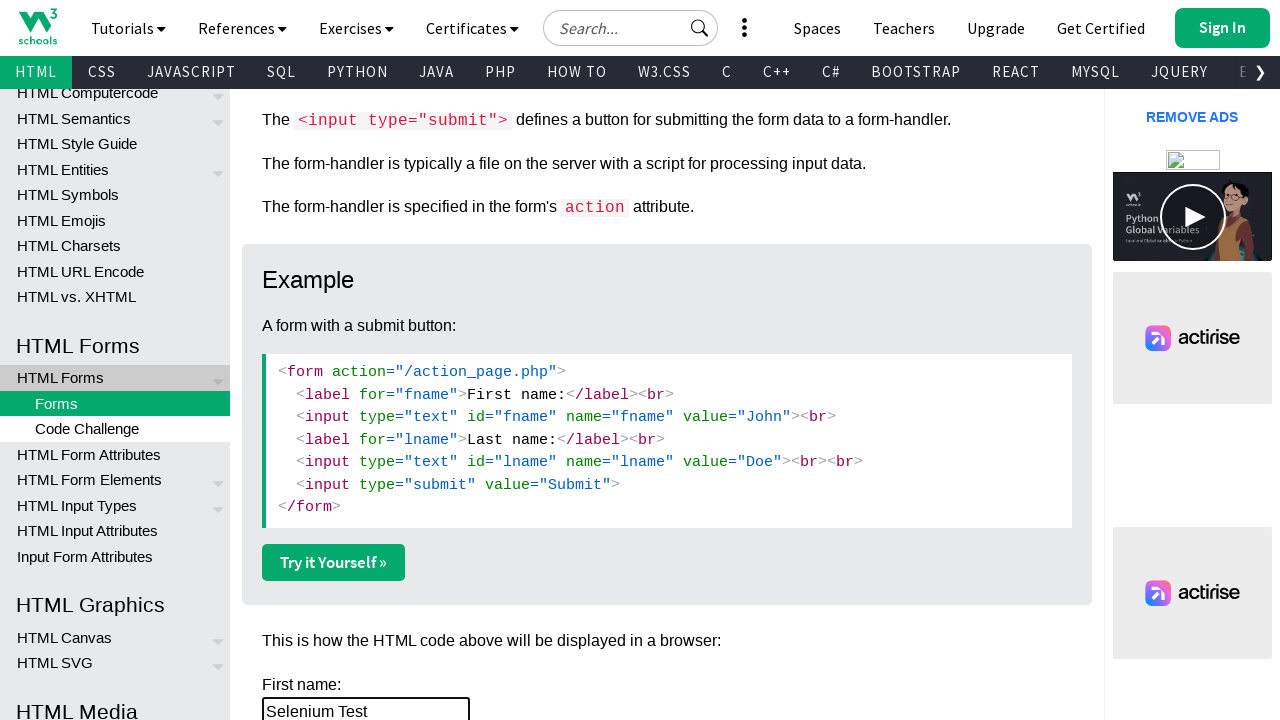

Pressed Ctrl+Z to undo the typed text
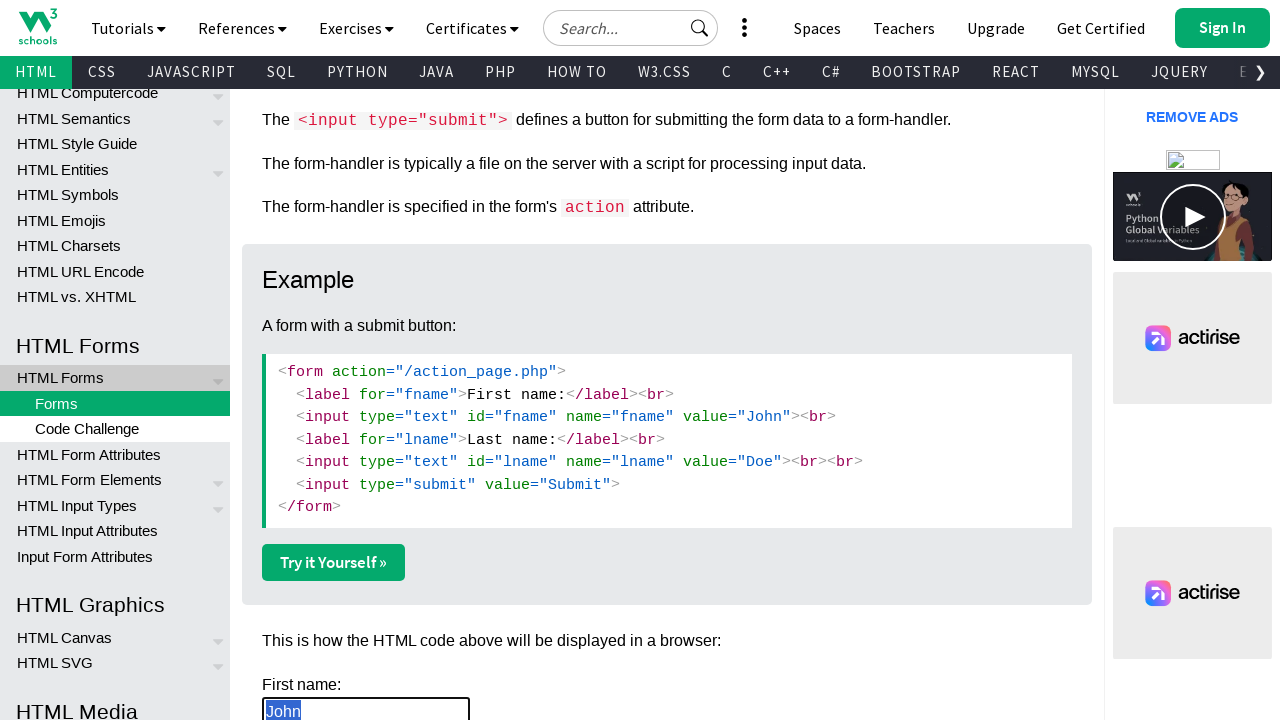

Pressed Ctrl+Y to redo the typed text
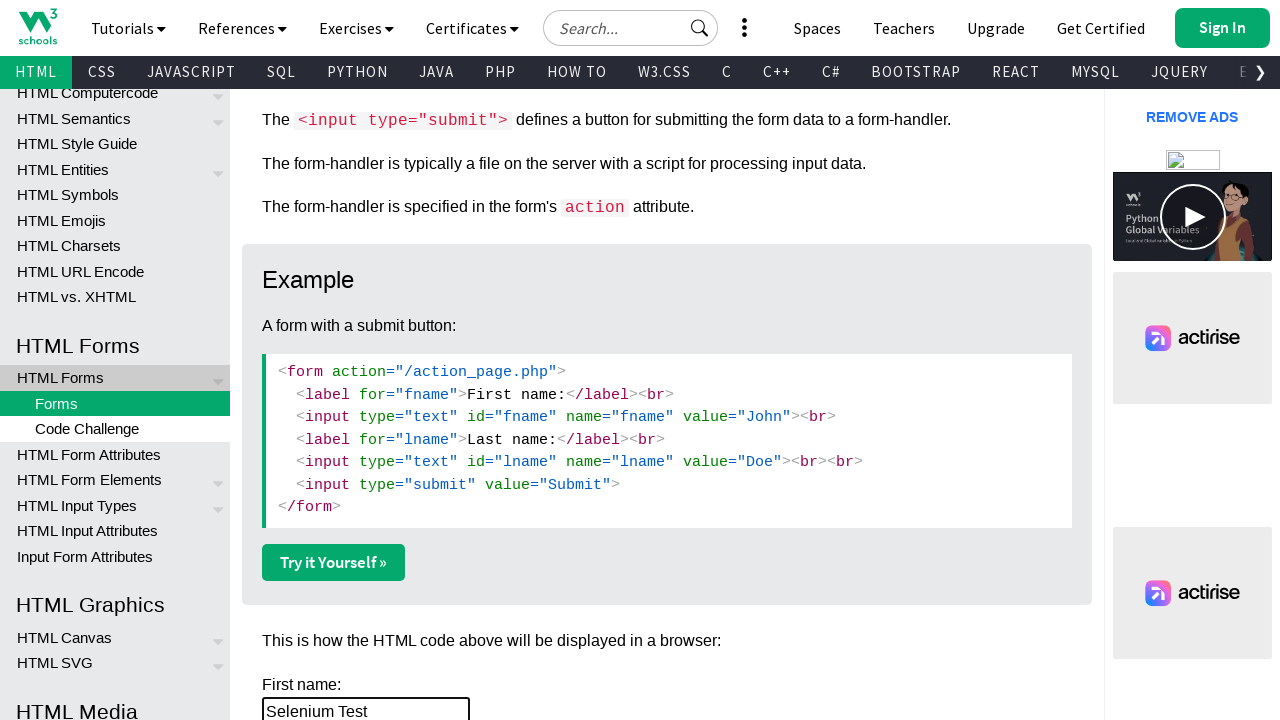

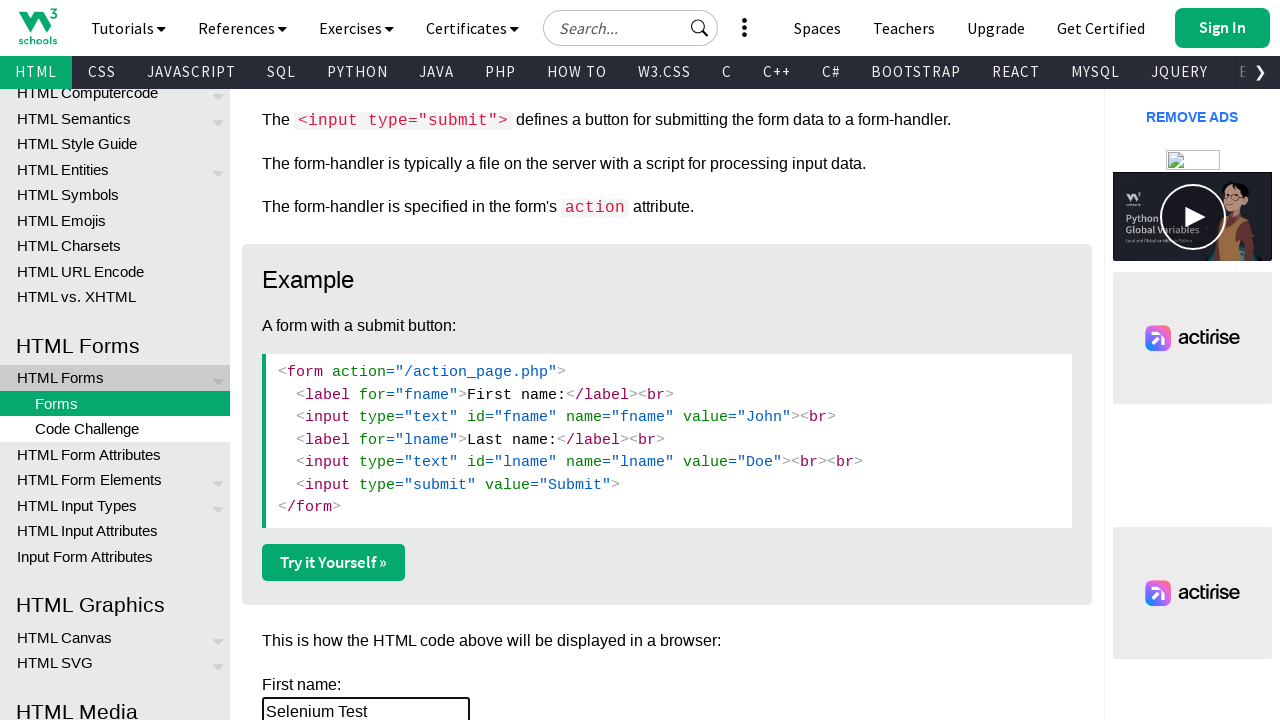